Tests the name confirmation alert functionality by entering a name, clicking confirm, and dismissing the alert dialog

Starting URL: https://rahulshettyacademy.com/AutomationPractice/

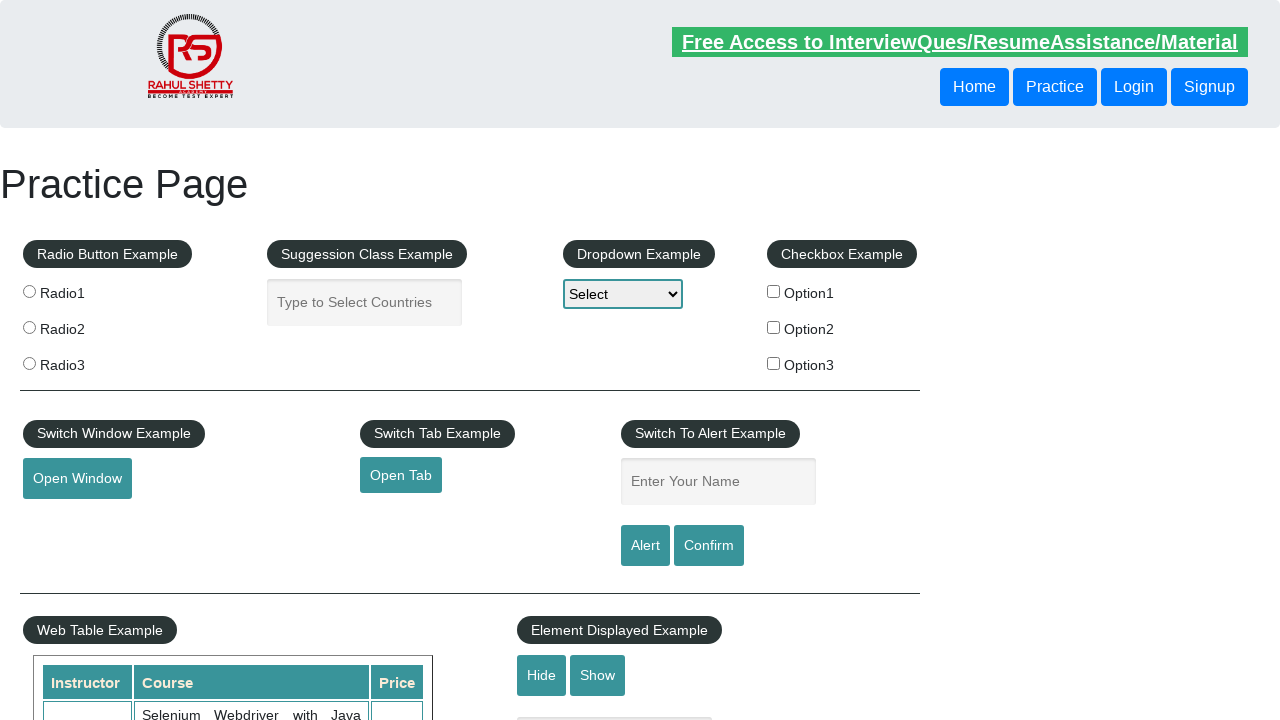

Filled name input field with 'umer' on #name
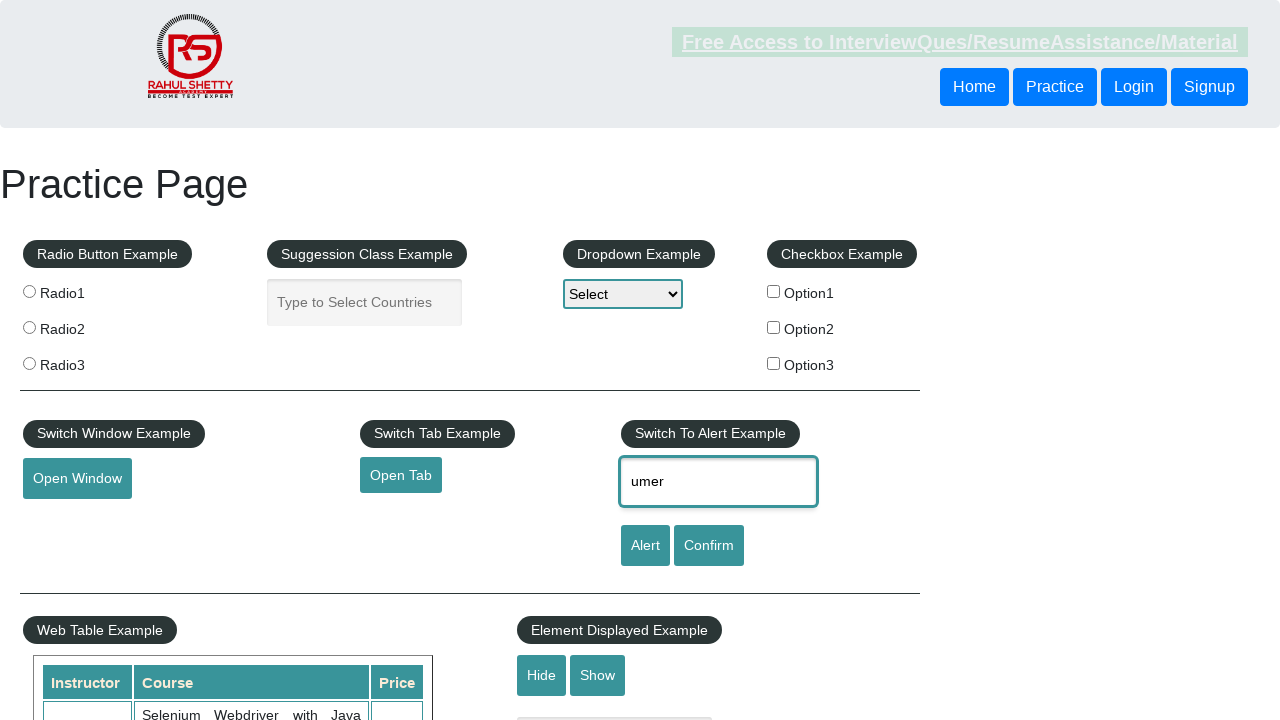

Clicked confirm button to trigger alert at (709, 546) on #confirmbtn
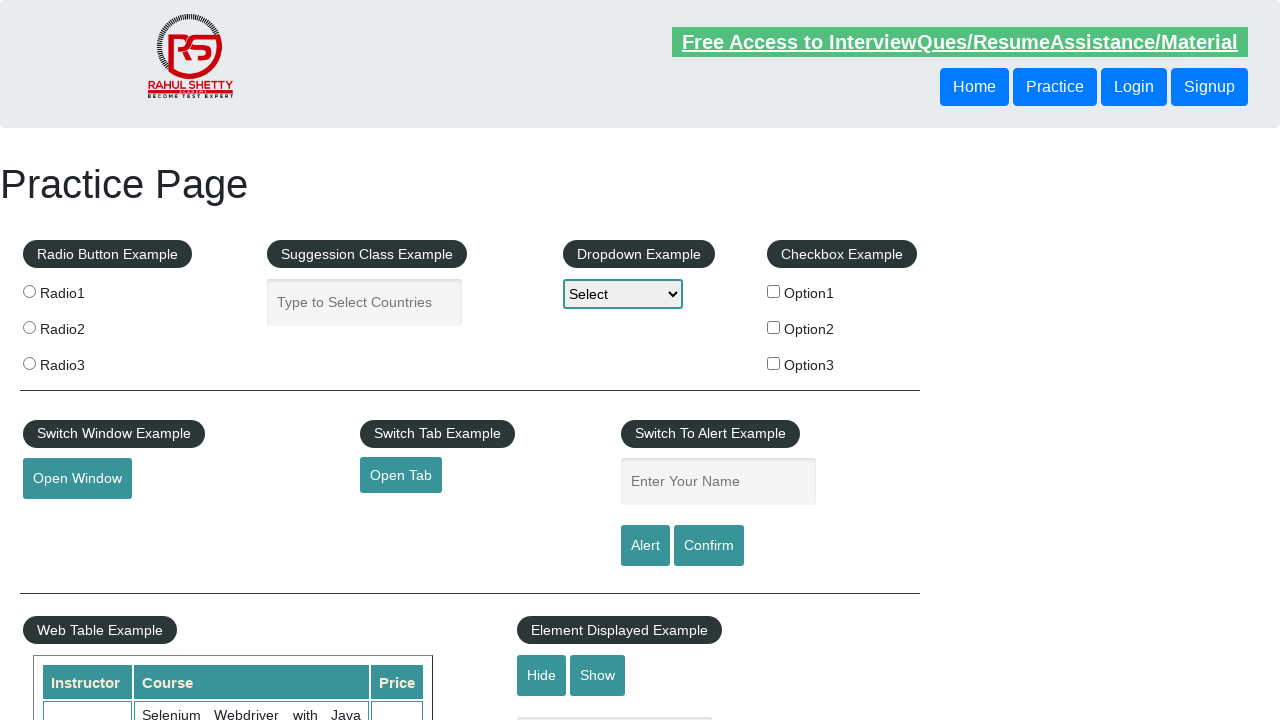

Set up alert dialog handler to dismiss
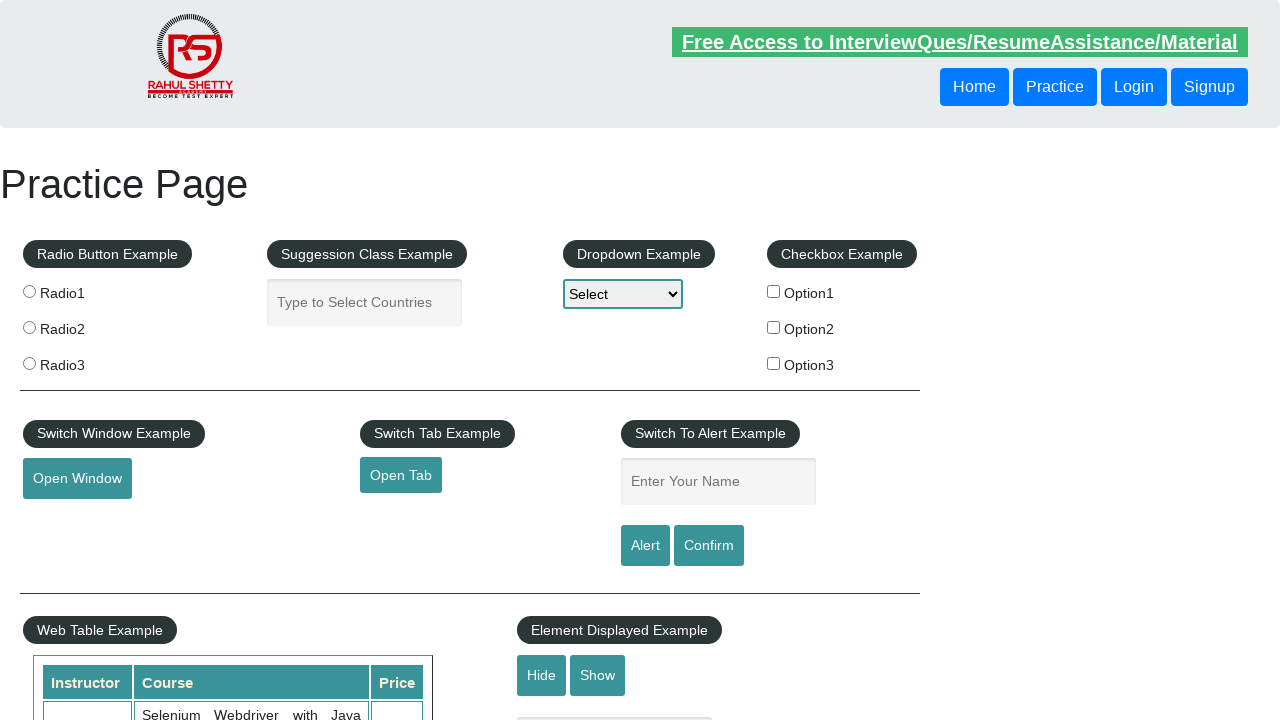

Alert dialog dismissed successfully
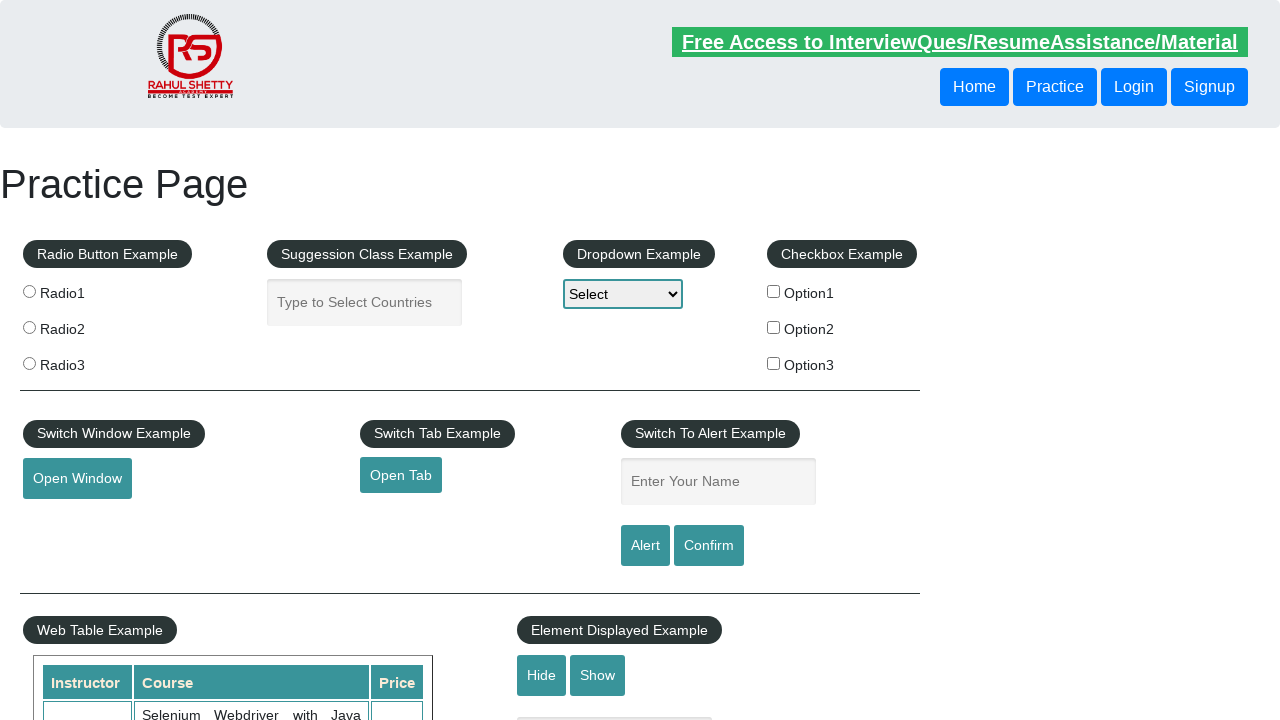

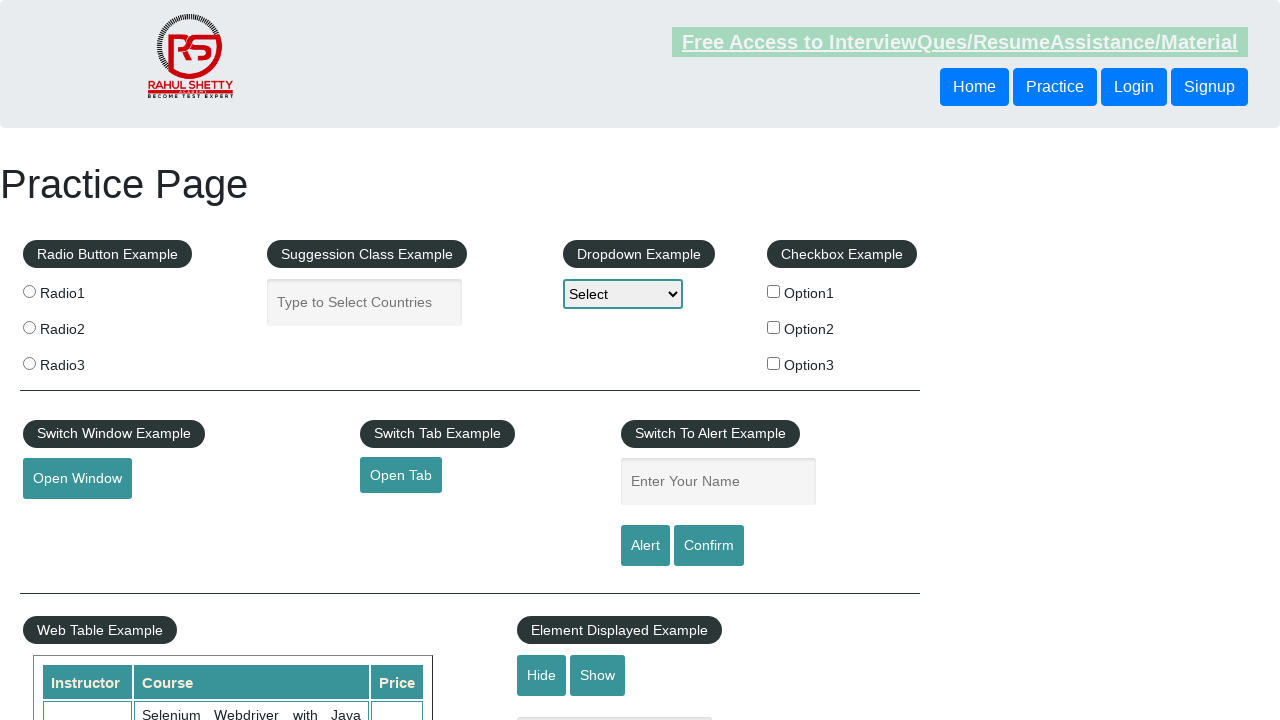